Tests adding four todos, marking two as completed, and cycling through all filter views (Completed, Active, All).

Starting URL: https://todomvc.com/examples/react/dist/#/

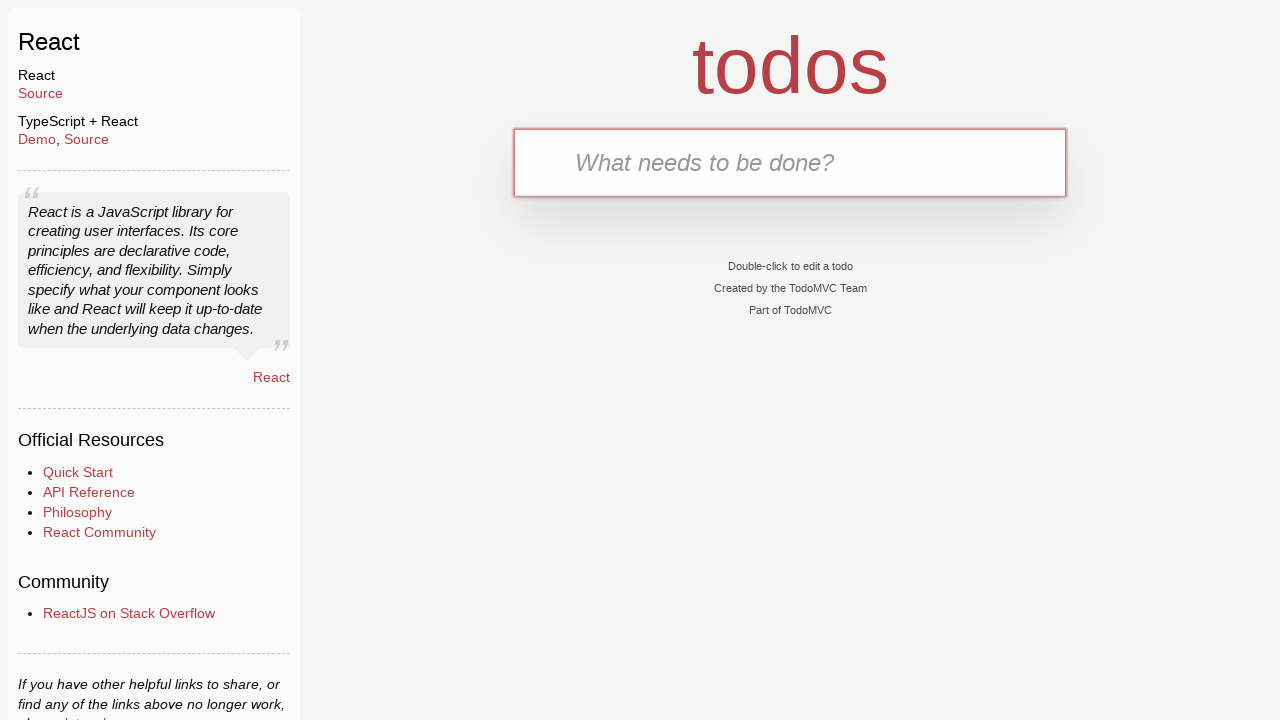

Clicked on the text input field at (790, 162) on internal:testid=[data-testid="text-input"s]
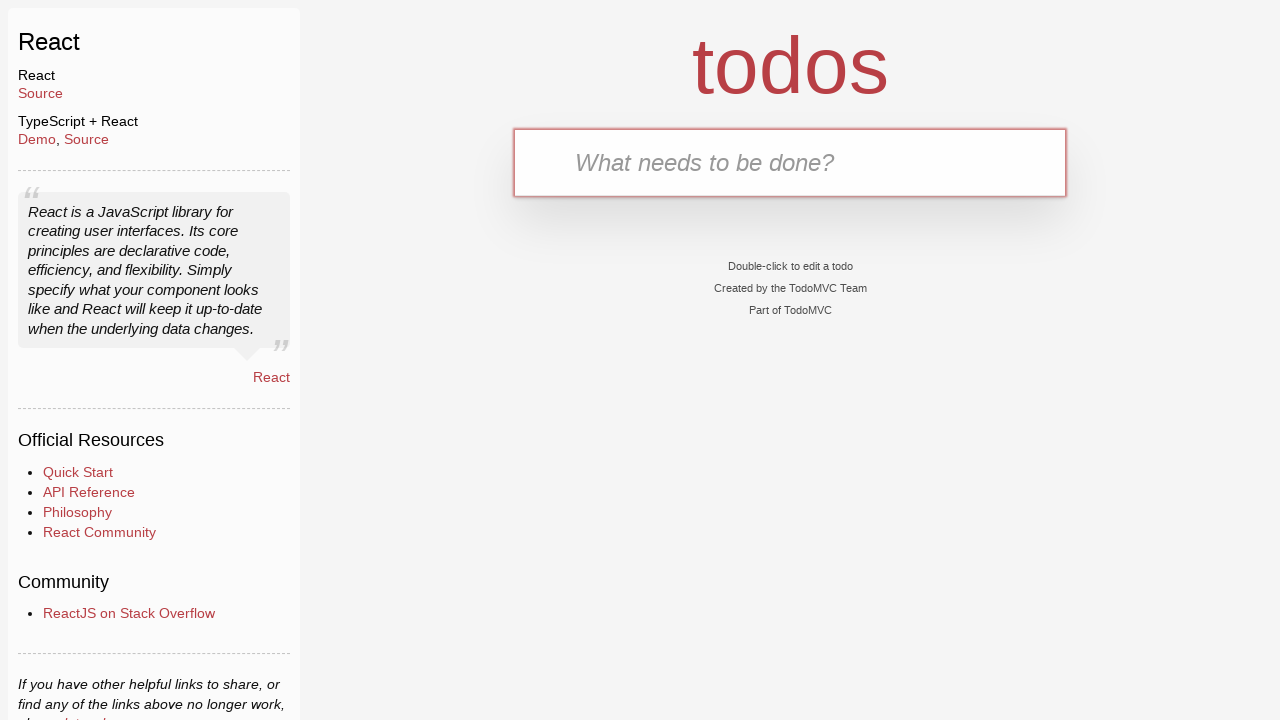

Filled text input with first todo '1 нотаток' on internal:testid=[data-testid="text-input"s]
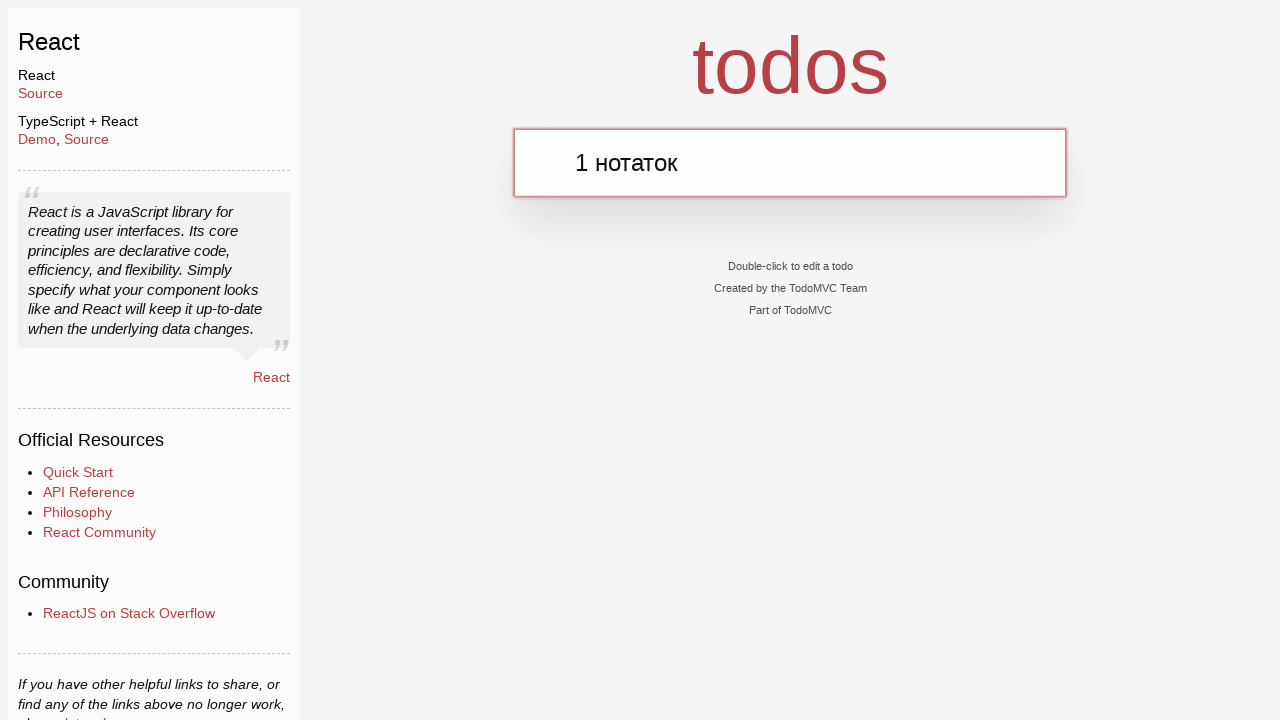

Pressed Enter to add first todo on internal:testid=[data-testid="text-input"s]
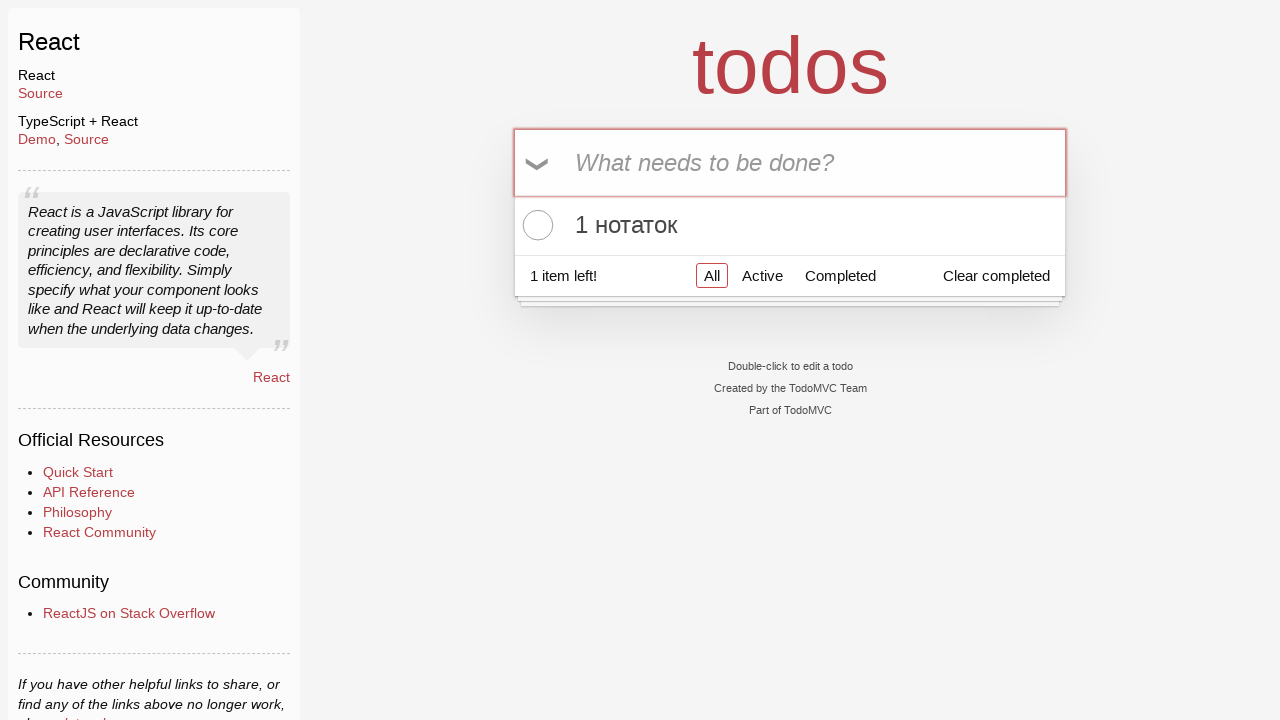

Filled text input with second todo '2 нотаток' on internal:testid=[data-testid="text-input"s]
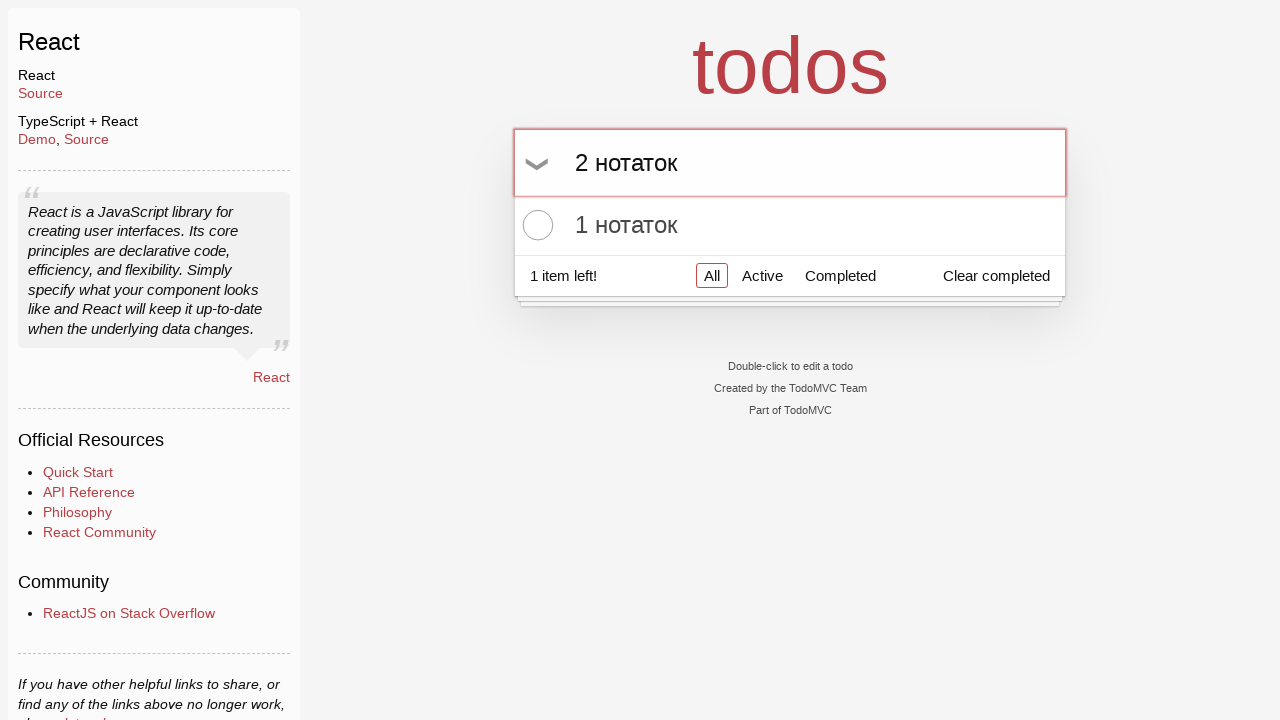

Pressed Enter to add second todo on internal:testid=[data-testid="text-input"s]
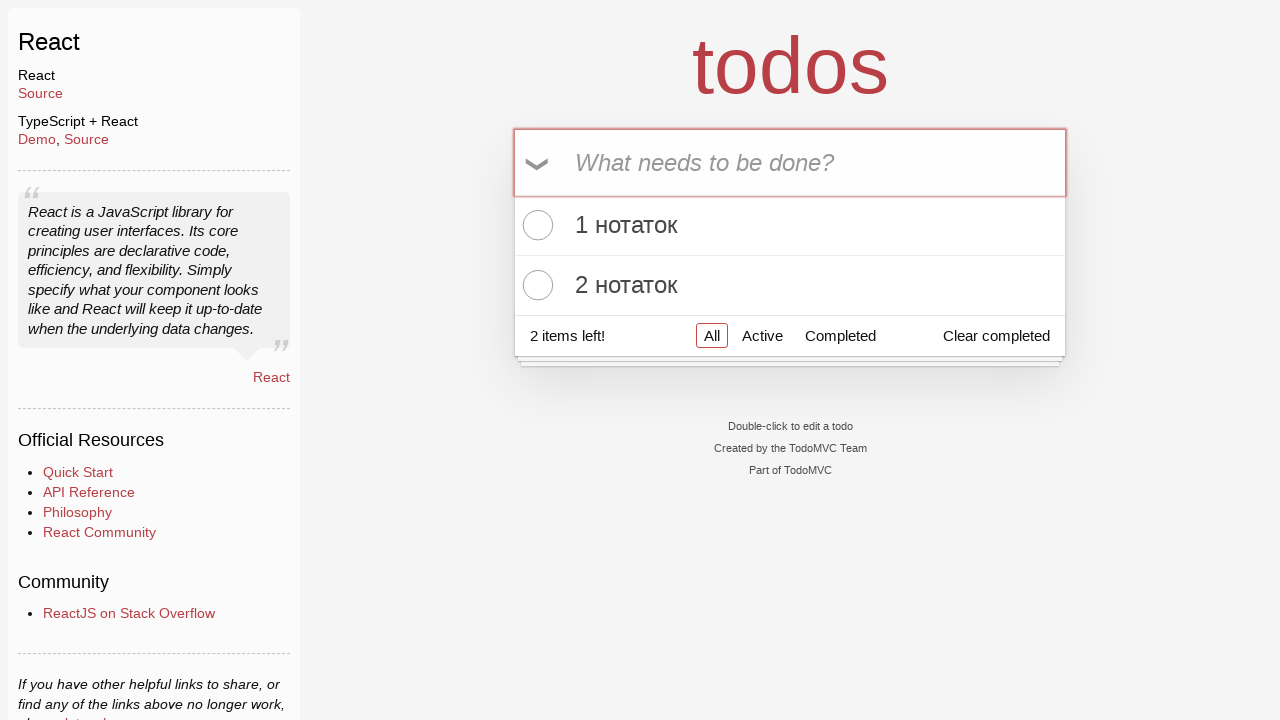

Filled text input with third todo '3нотаток' on internal:testid=[data-testid="text-input"s]
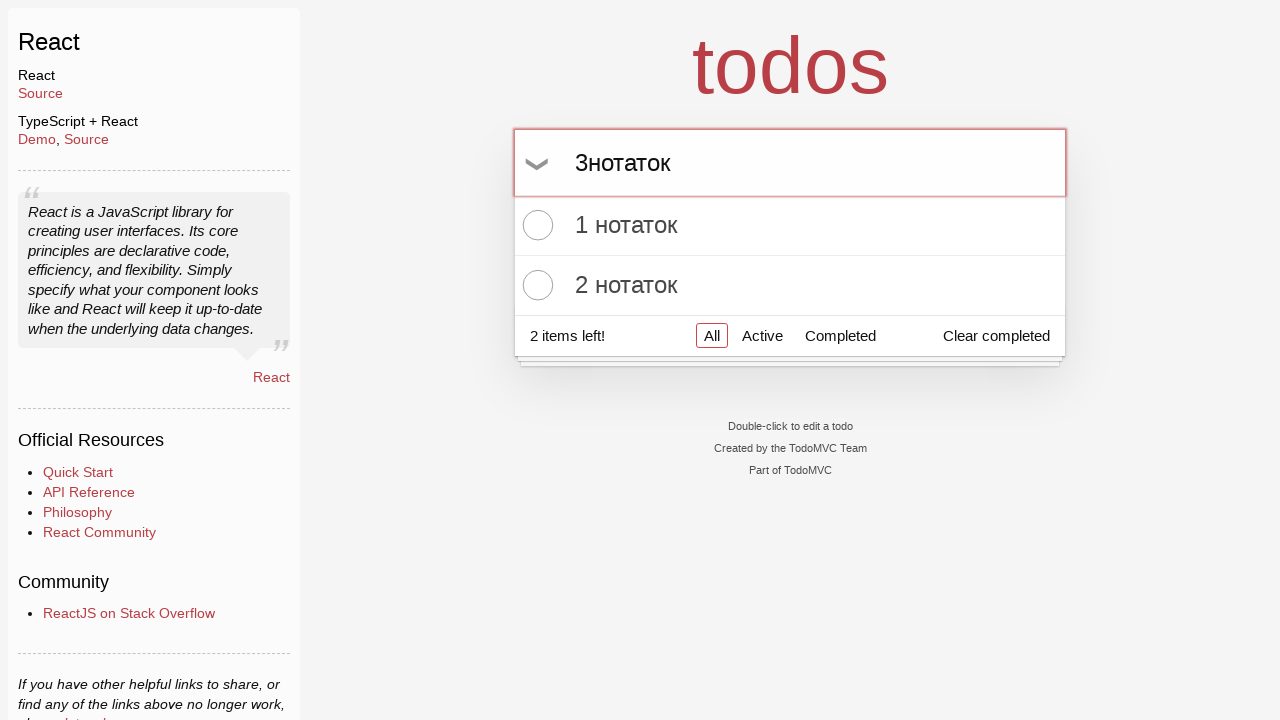

Pressed Enter to add third todo on internal:testid=[data-testid="text-input"s]
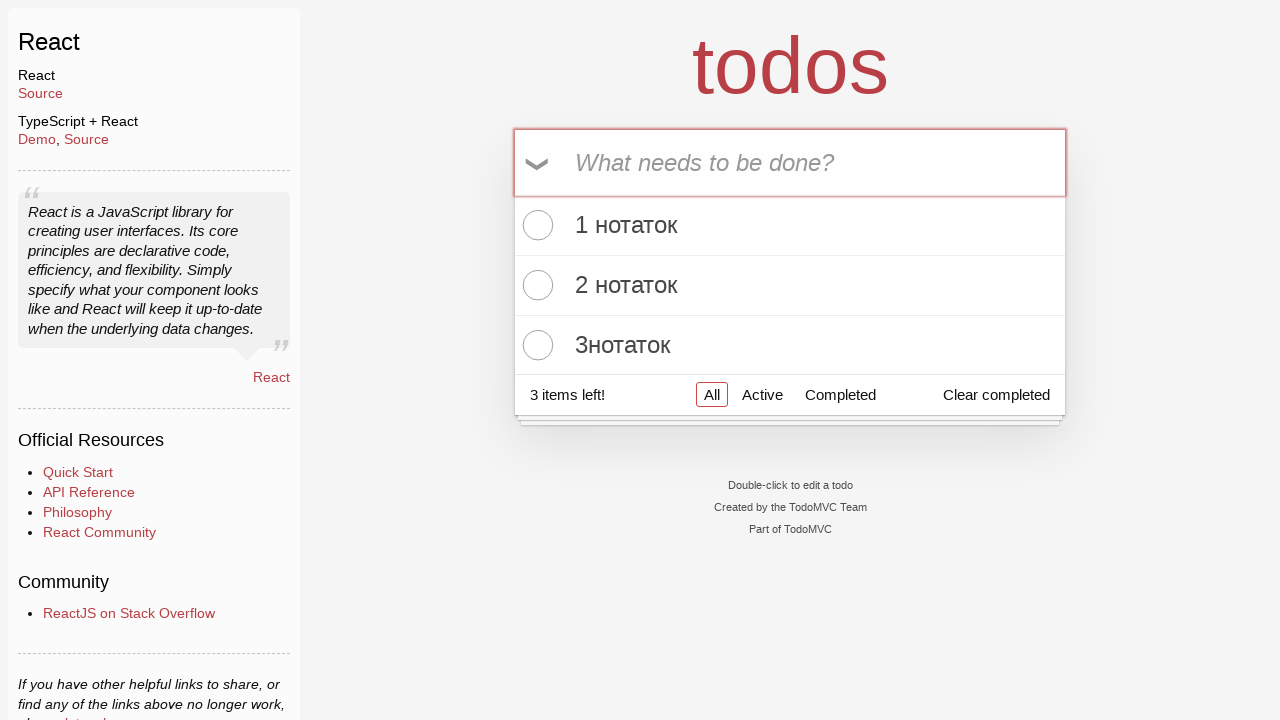

Filled text input with fourth todo '4 нотаток' on internal:testid=[data-testid="text-input"s]
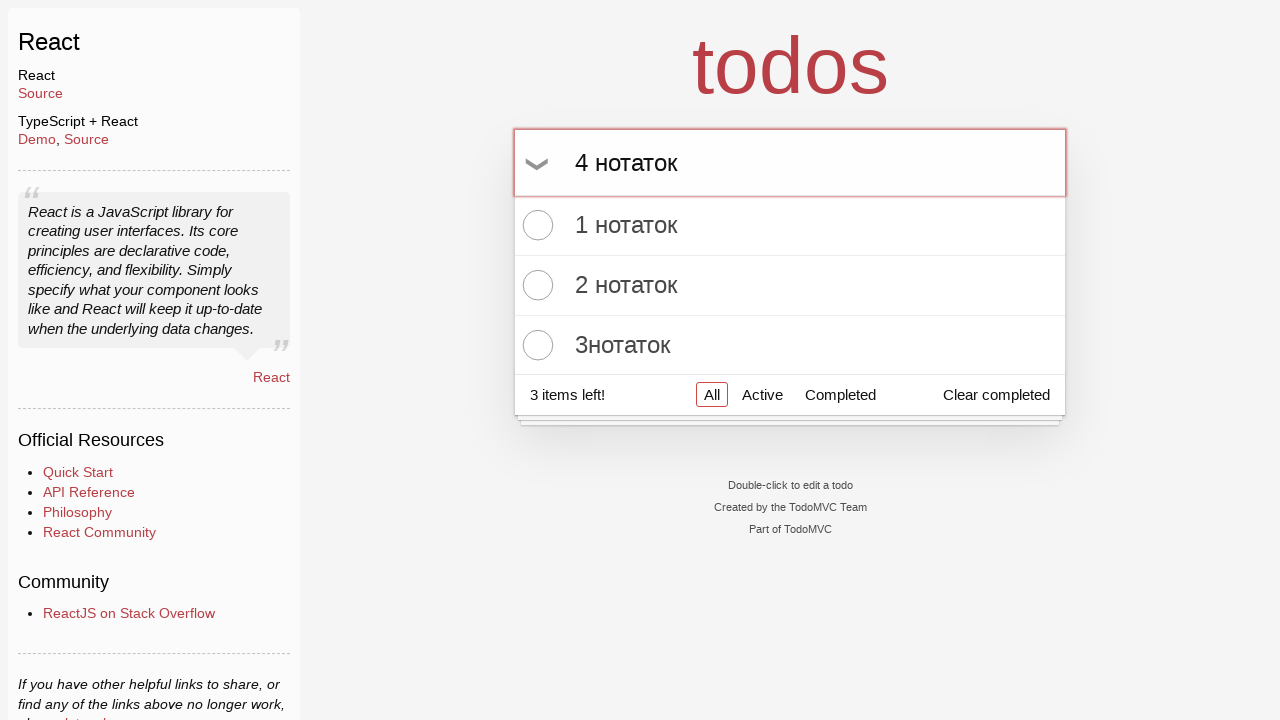

Pressed Enter to add fourth todo on internal:testid=[data-testid="text-input"s]
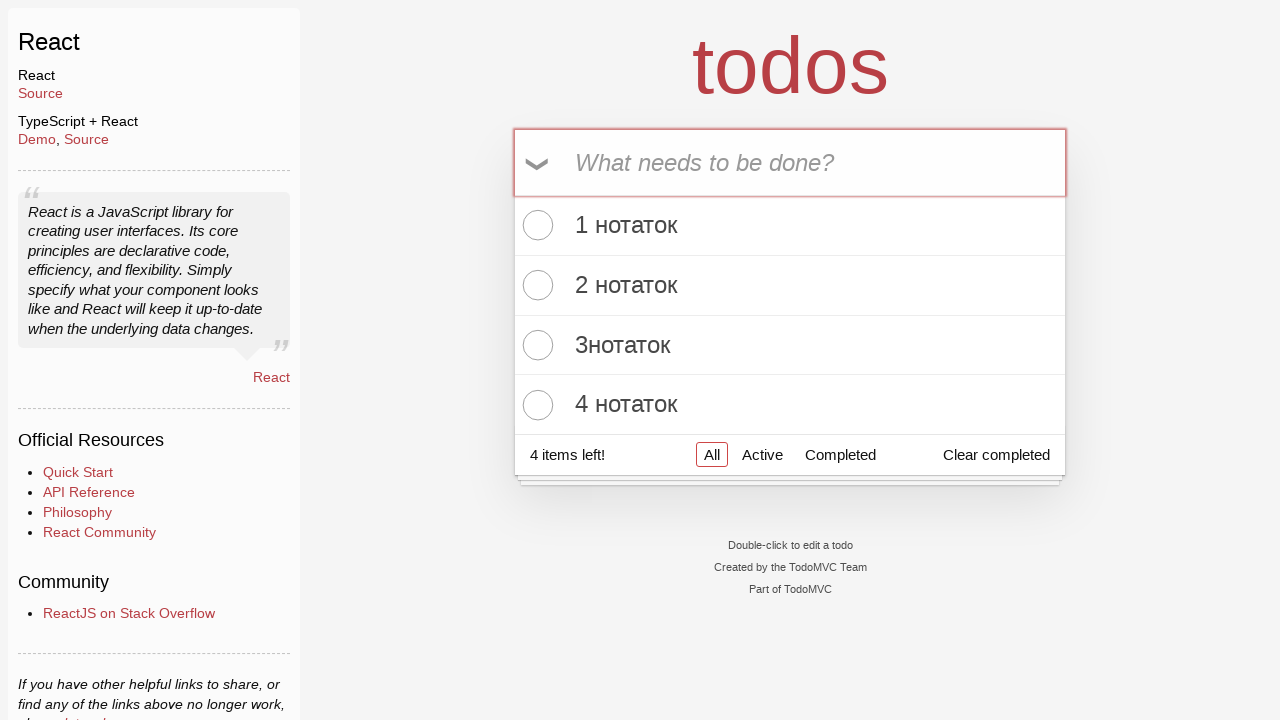

Marked second todo '2 нотаток' as completed at (535, 285) on div >> internal:has-text="2 \u043d\u043e\u0442\u0430\u0442\u043e\u043a"i >> inte
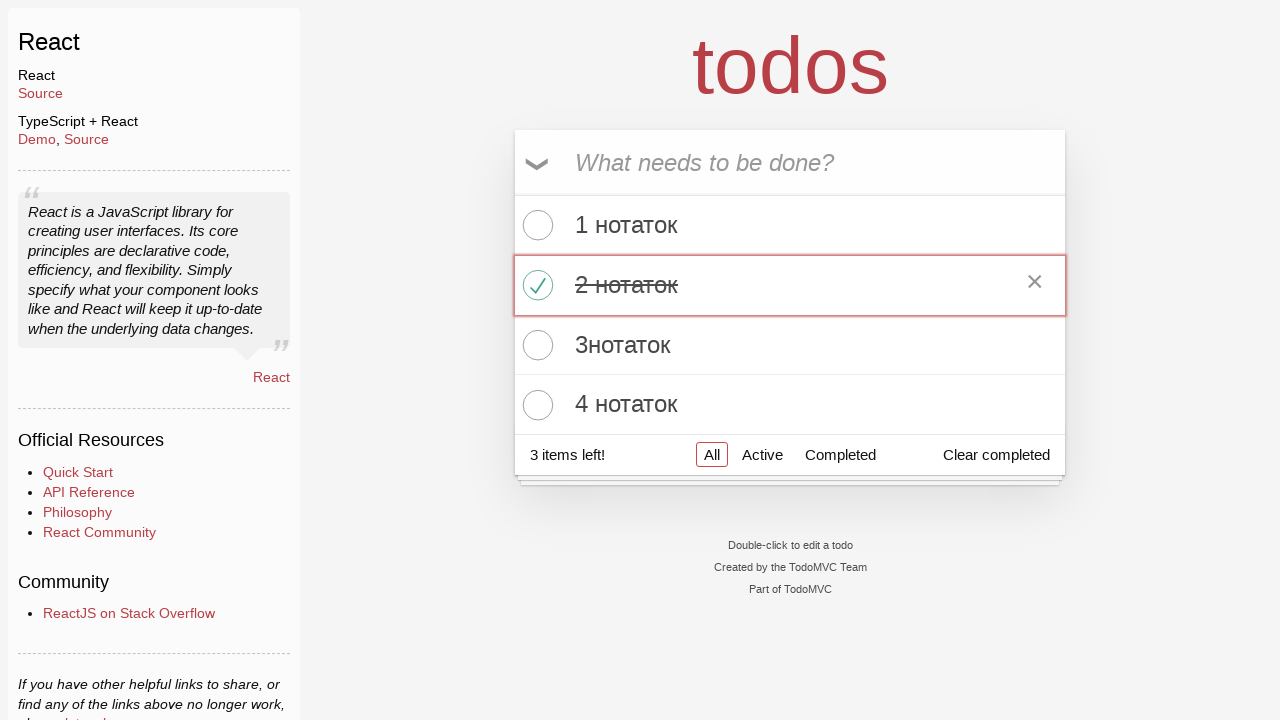

Marked third todo '3нотаток' as completed at (535, 345) on div >> internal:has-text="3\u043d\u043e\u0442\u0430\u0442\u043e\u043a"i >> inter
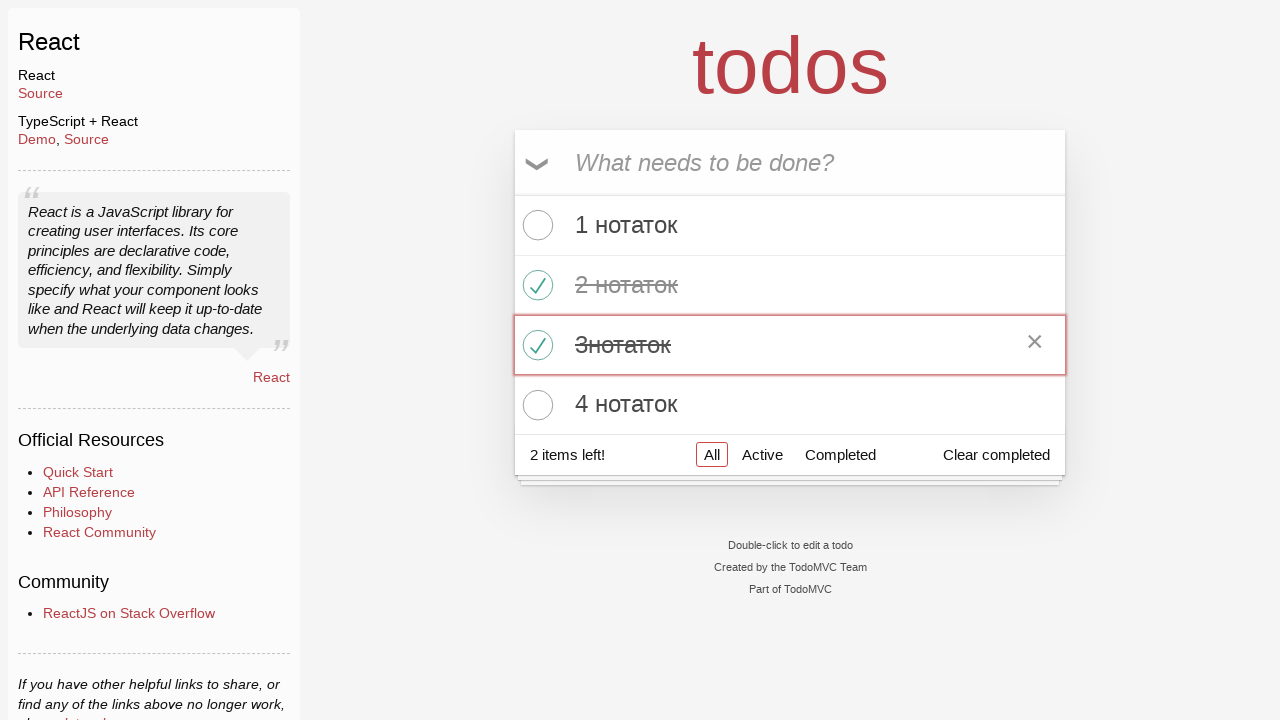

Clicked on Completed filter to view completed todos at (840, 455) on internal:role=link[name="Completed"i]
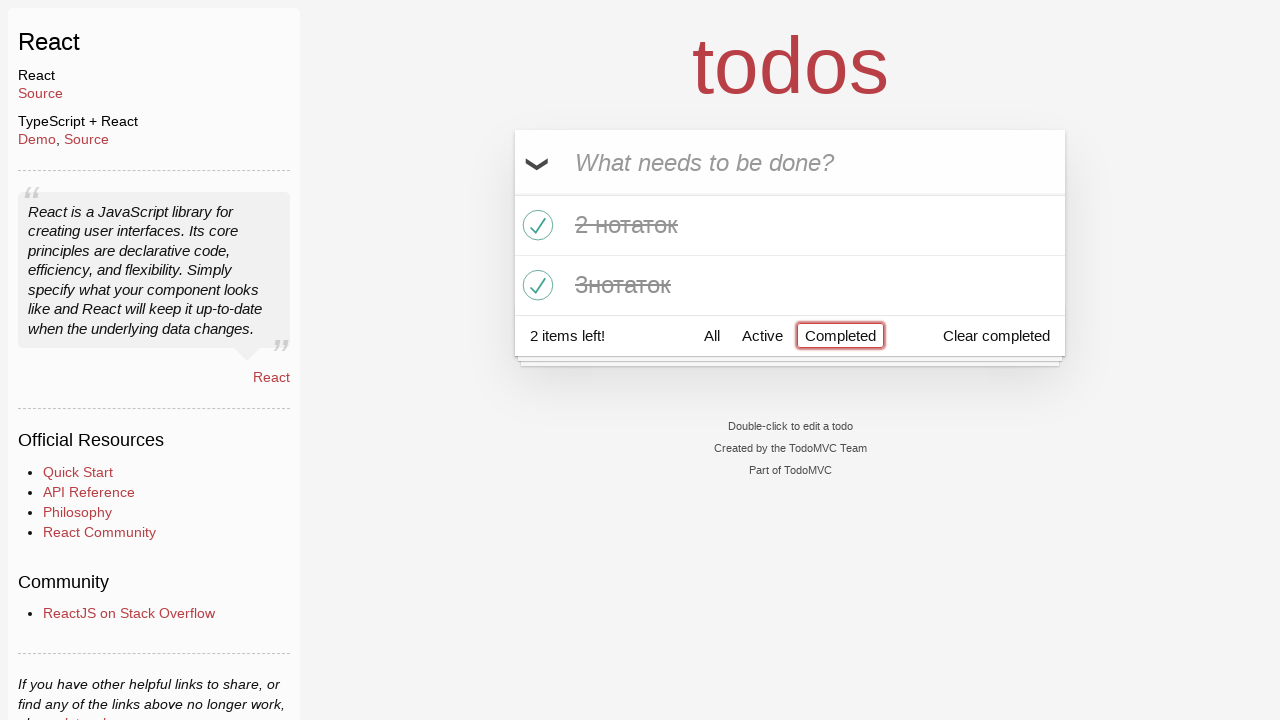

Clicked on Active filter to view active todos at (762, 335) on internal:role=link[name="Active"i]
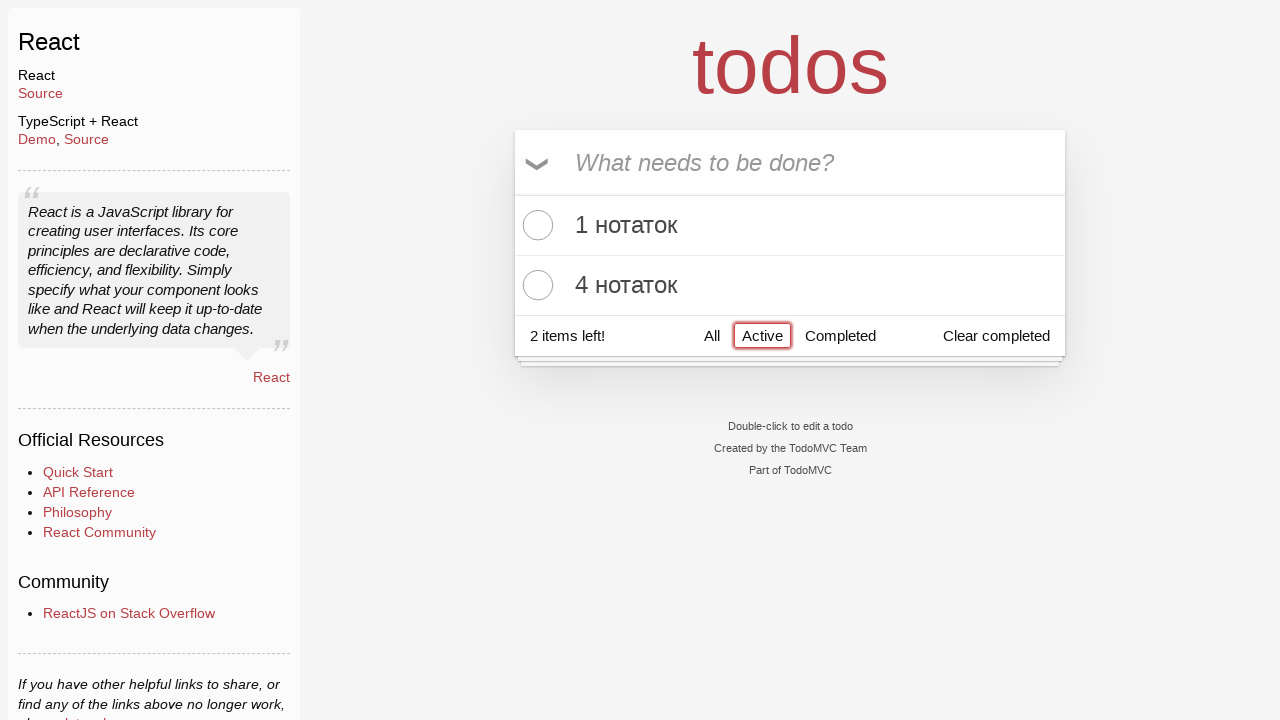

Clicked on All filter to view all todos at (712, 335) on internal:role=link[name="All"i]
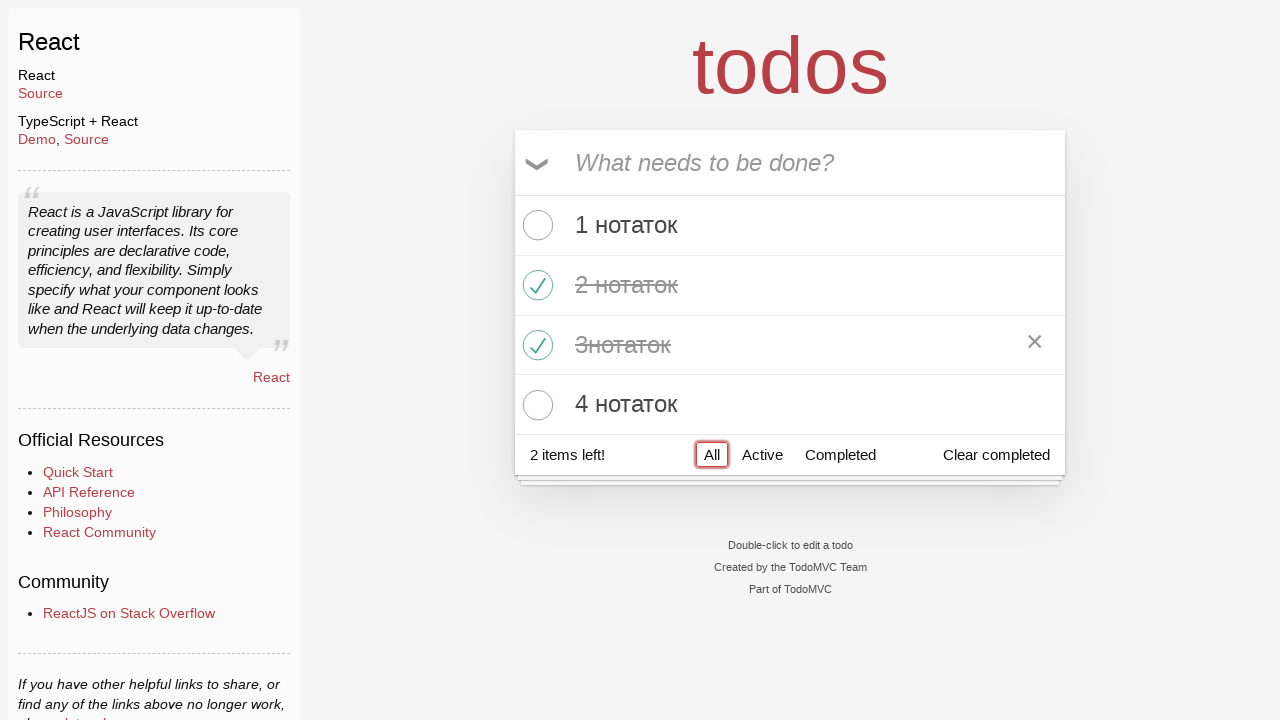

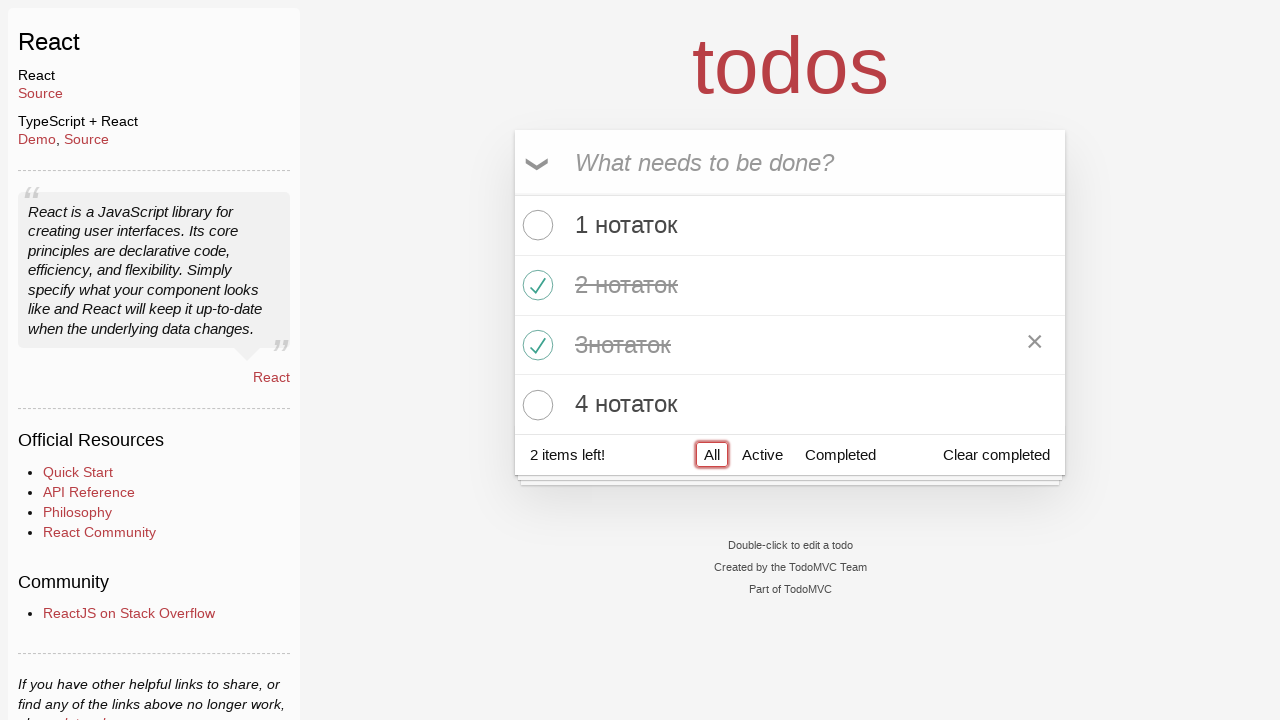